Tests JavaScript alert handling by clicking the alert button and accepting the alert dialog

Starting URL: https://demoqa.com/alerts

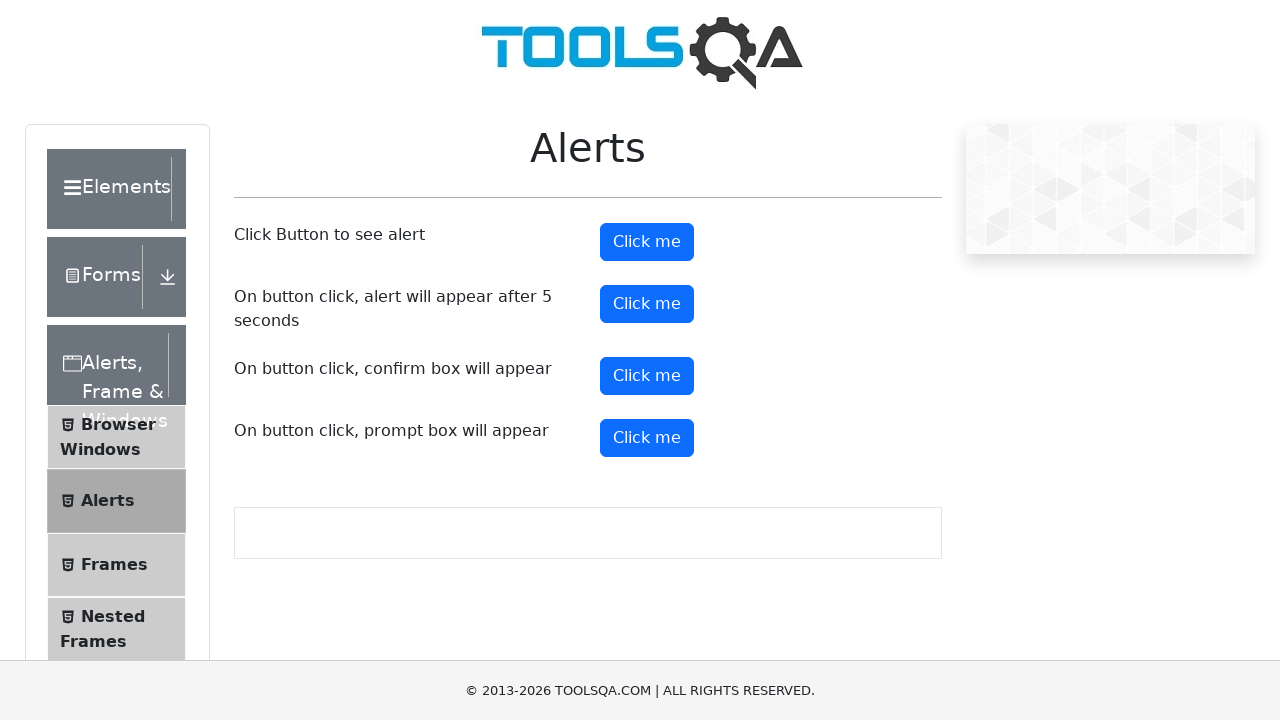

Set up dialog handler to accept alerts
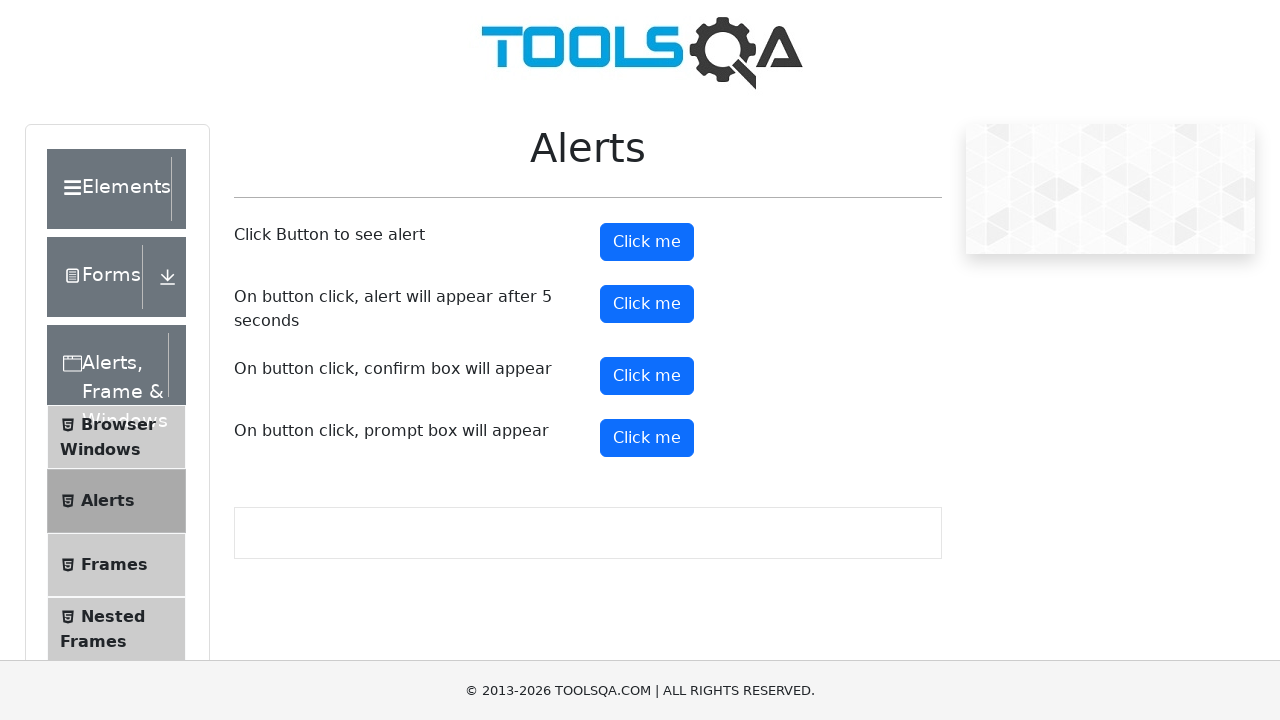

Clicked alert button to trigger JavaScript alert at (647, 242) on #alertButton
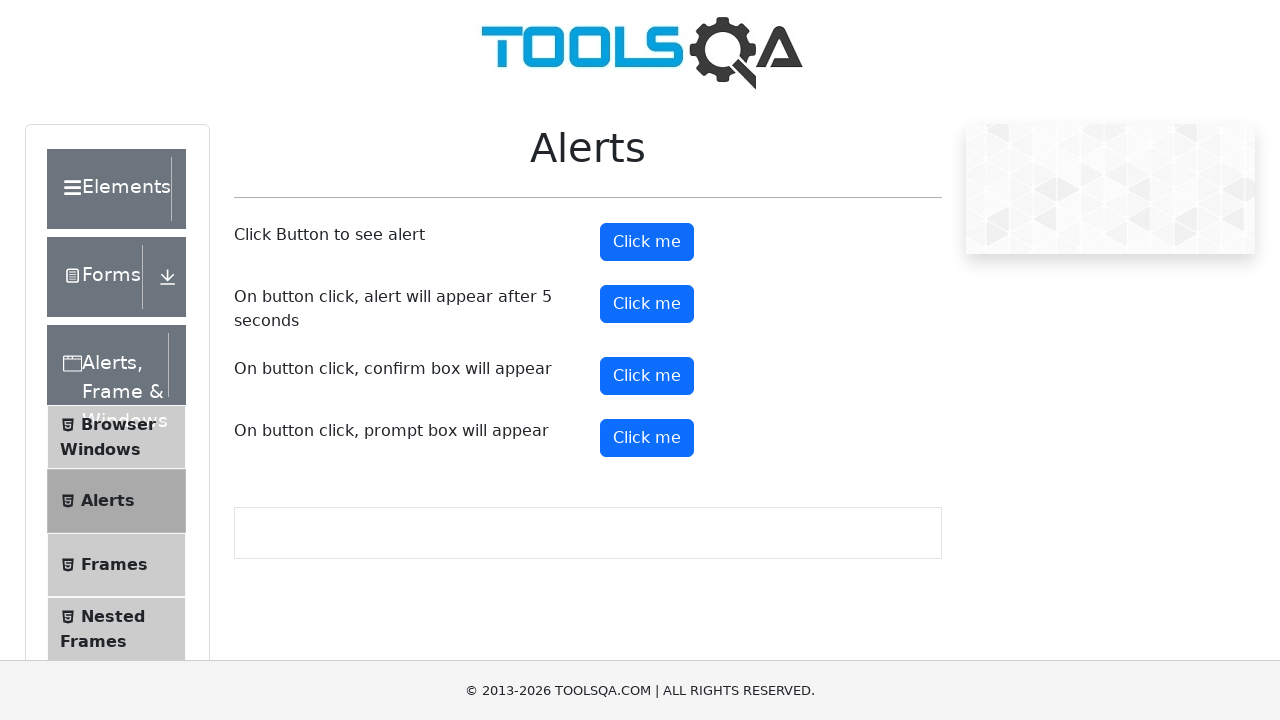

Waited for alert dialog to be processed
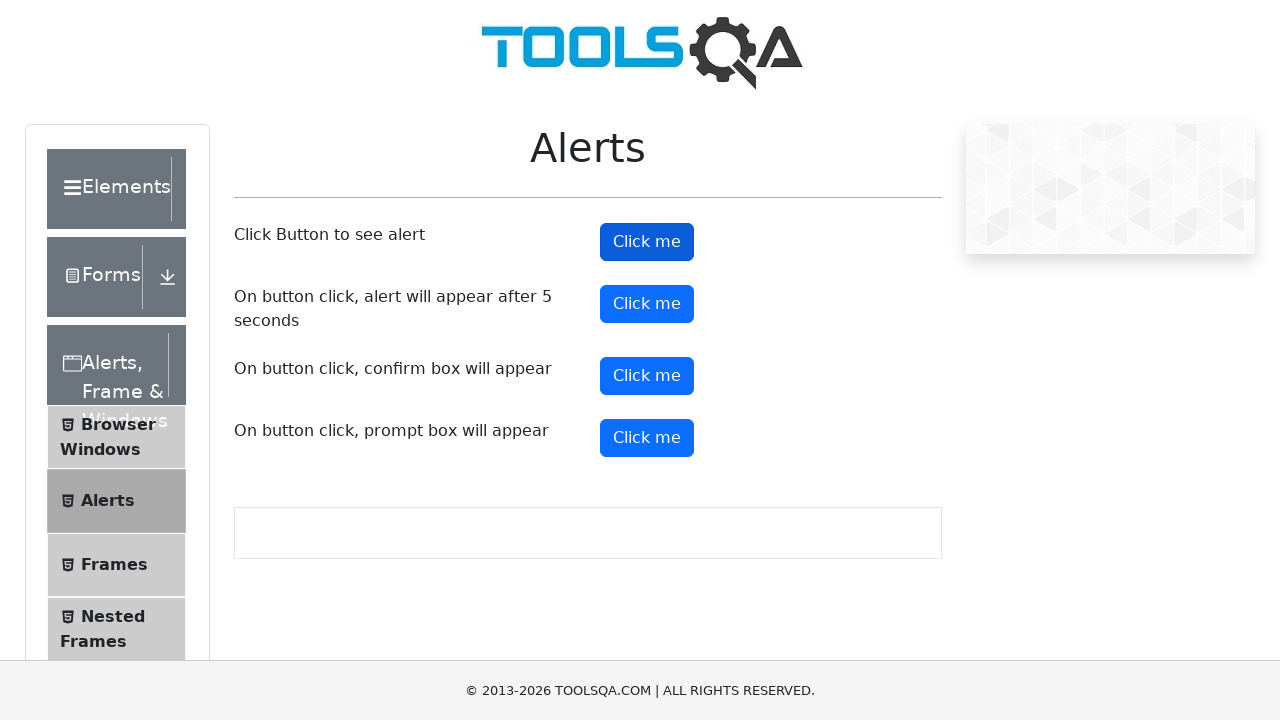

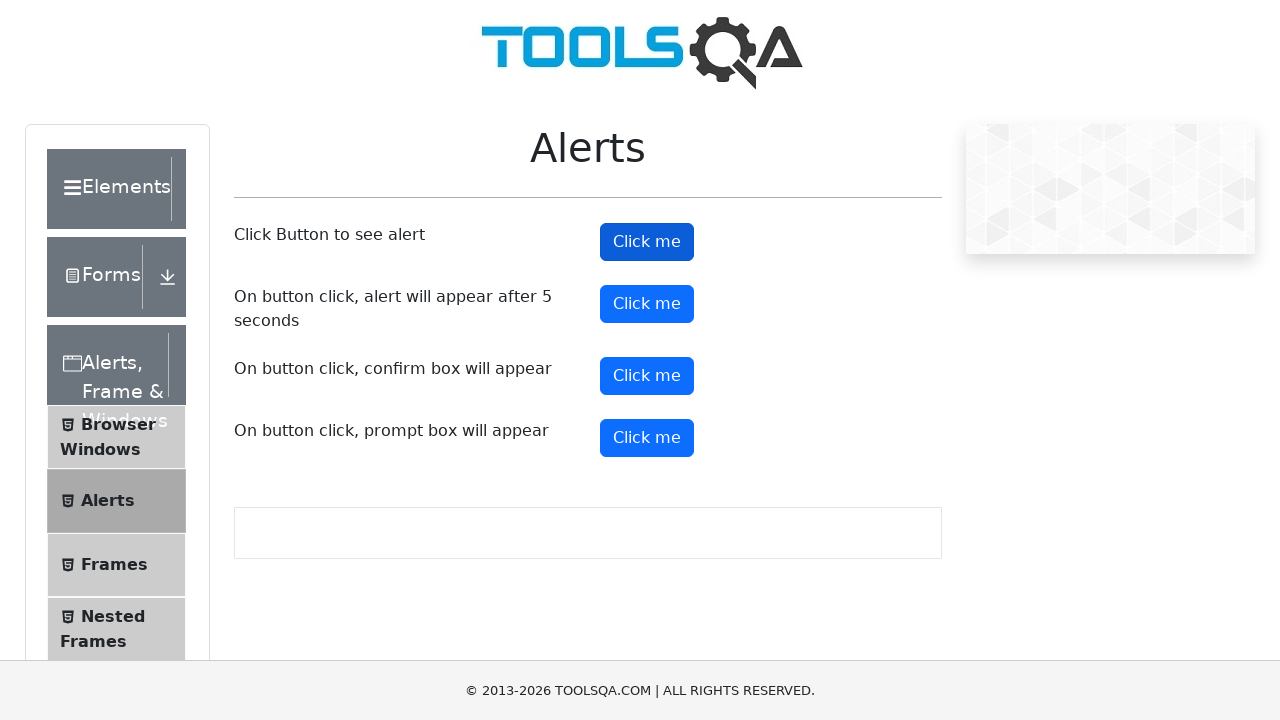